Opens the Ynet news website and verifies it loads successfully

Starting URL: http://www.ynet.co.il

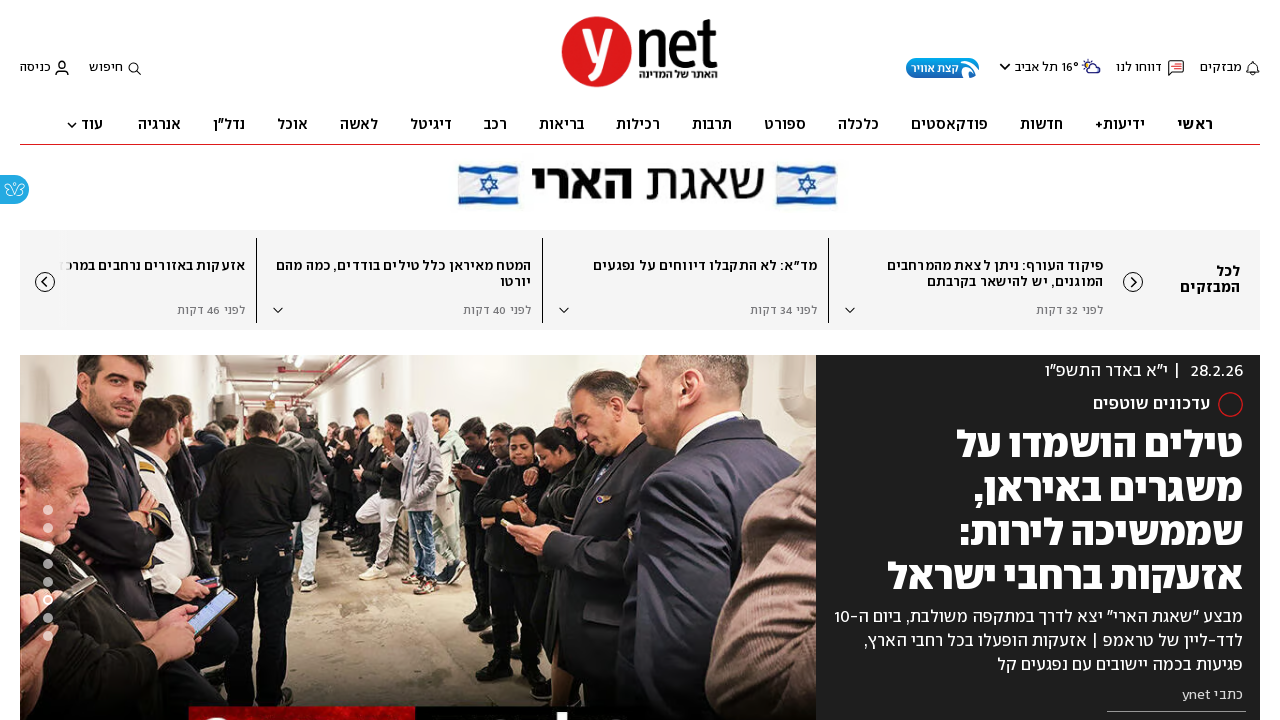

Waited for page to reach domcontentloaded state
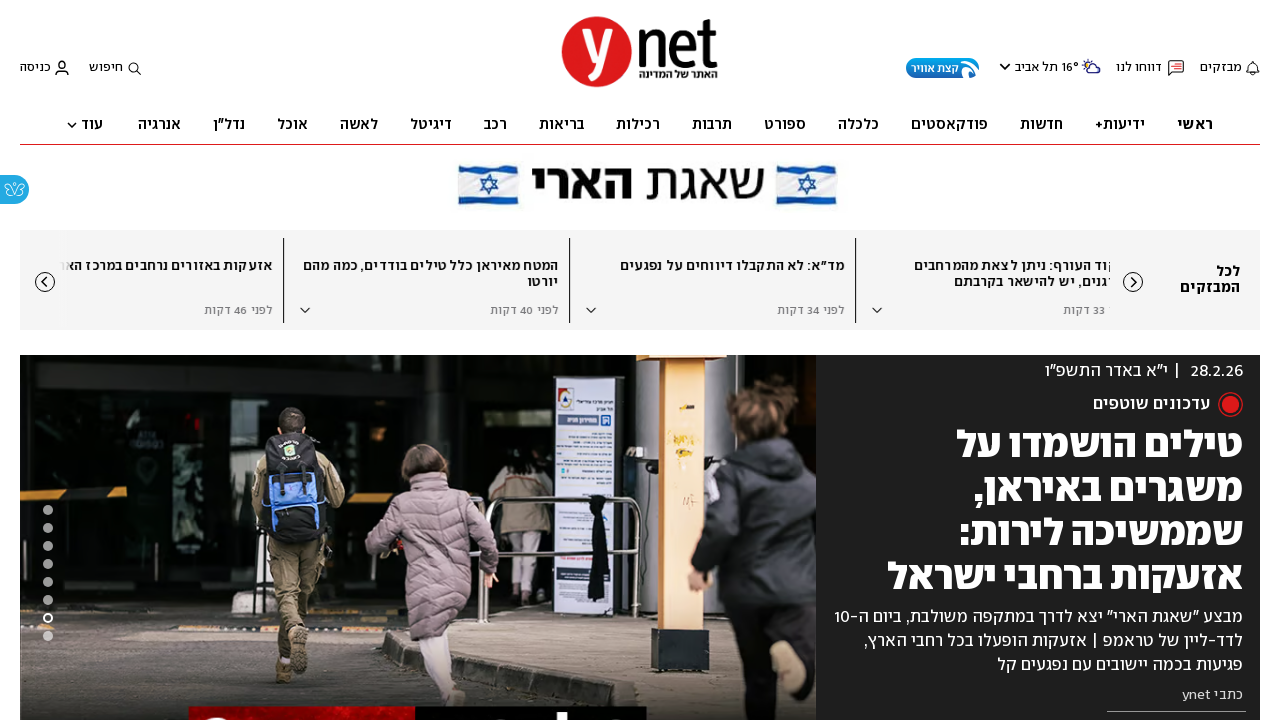

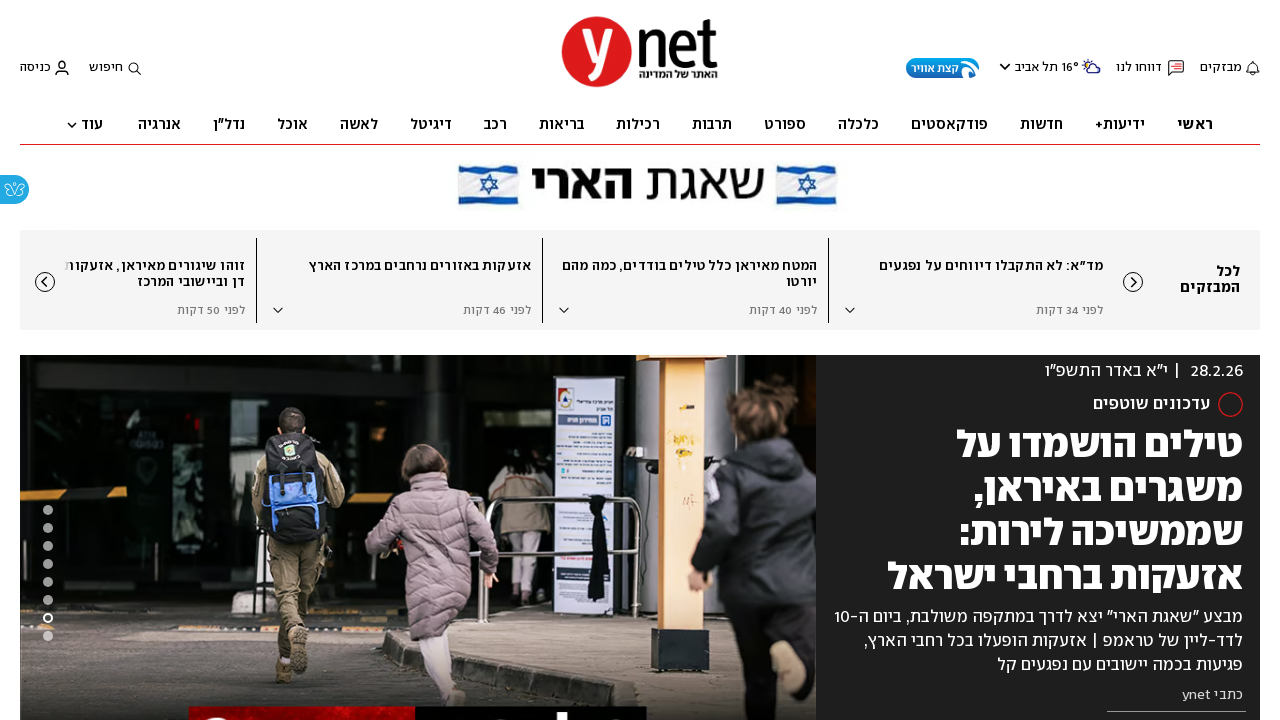